Tests flight origin and destination selection by clicking on the from/to fields and selecting cities

Starting URL: https://www.spicejet.com/

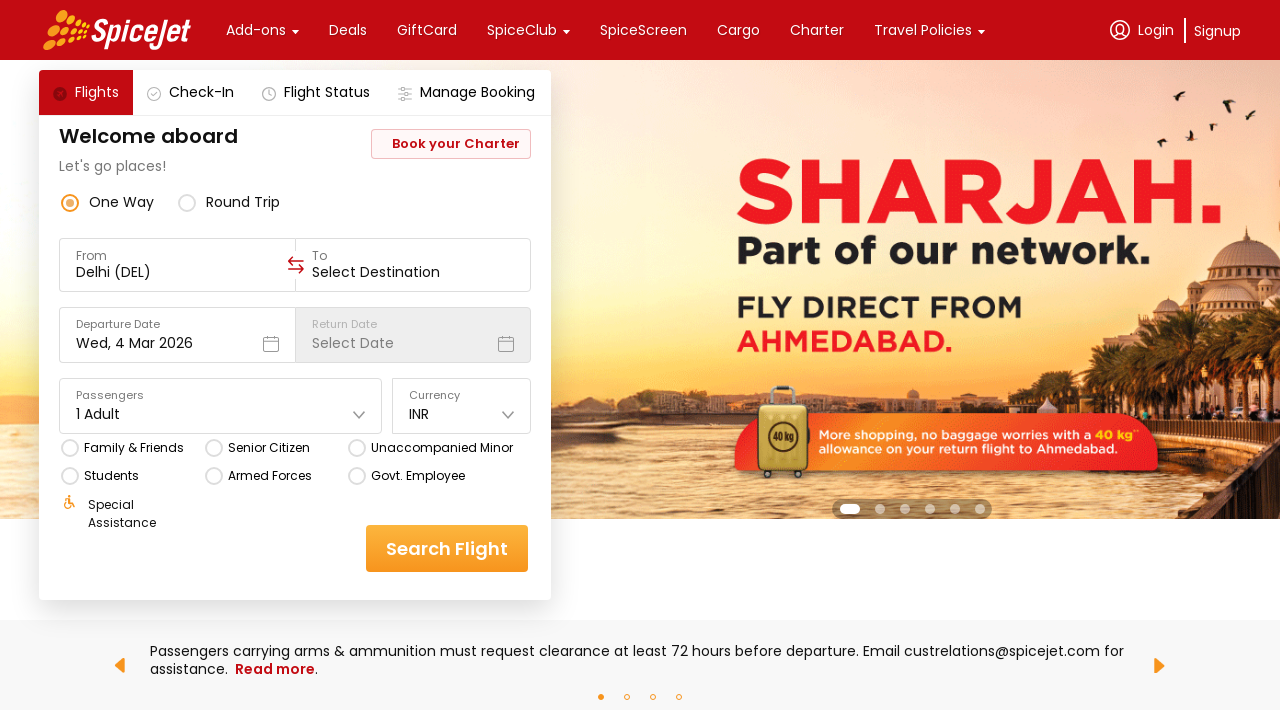

Clicked on flight origin field at (177, 265) on xpath=//div[@data-testid='to-testID-origin']
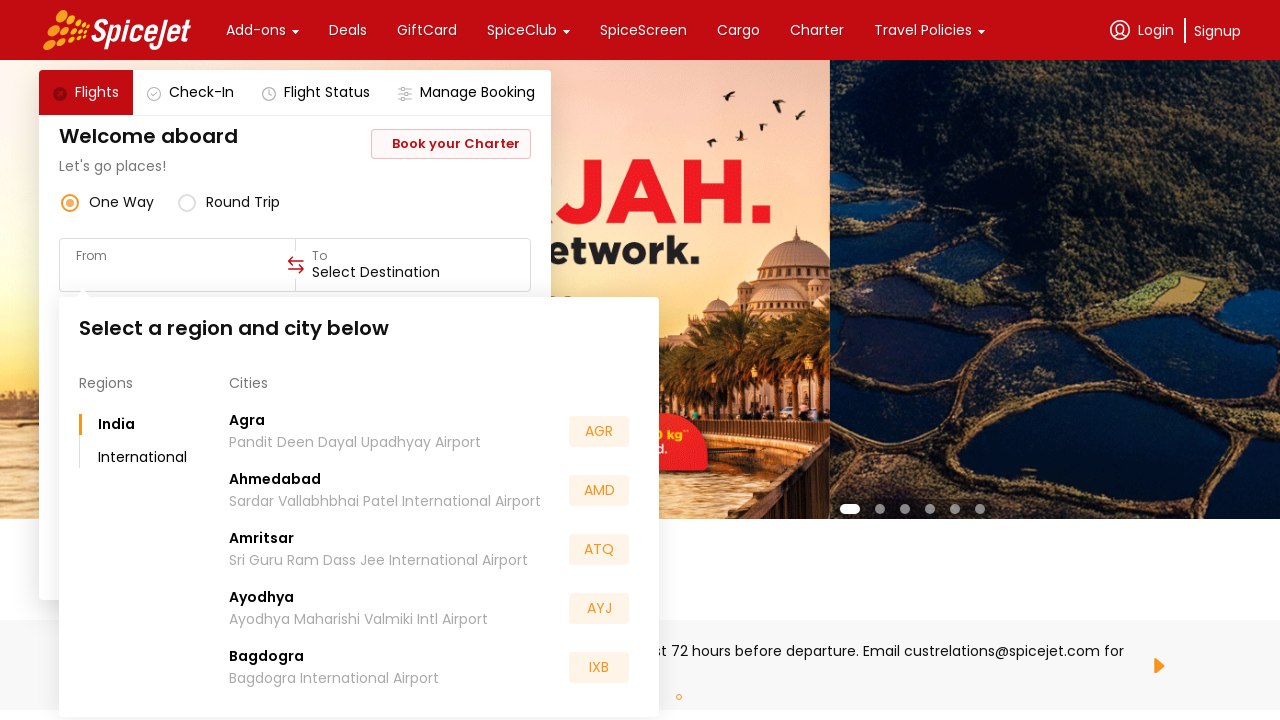

Selected Pune (PNQ) as origin city at (599, 552) on xpath=//div[@data-testid='to-testID-origin']//div[text()='PNQ']
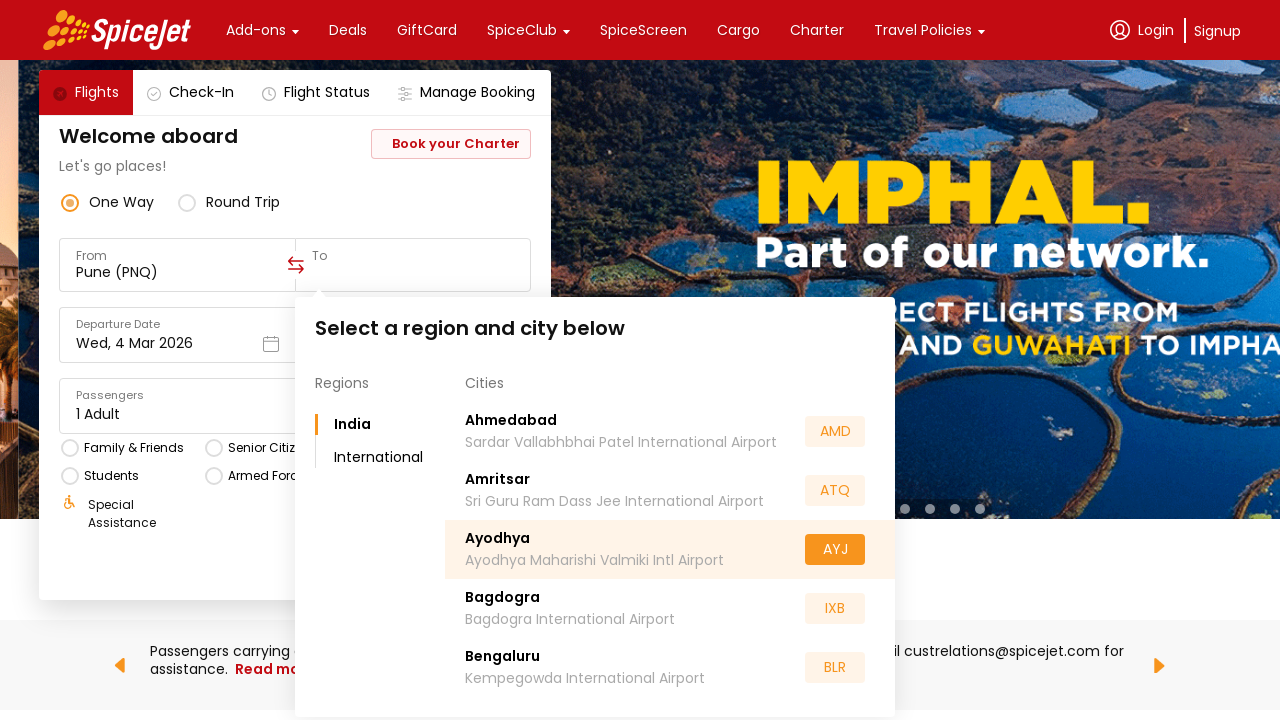

Clicked on flight destination field at (413, 265) on xpath=//div[@data-testid='to-testID-destination']
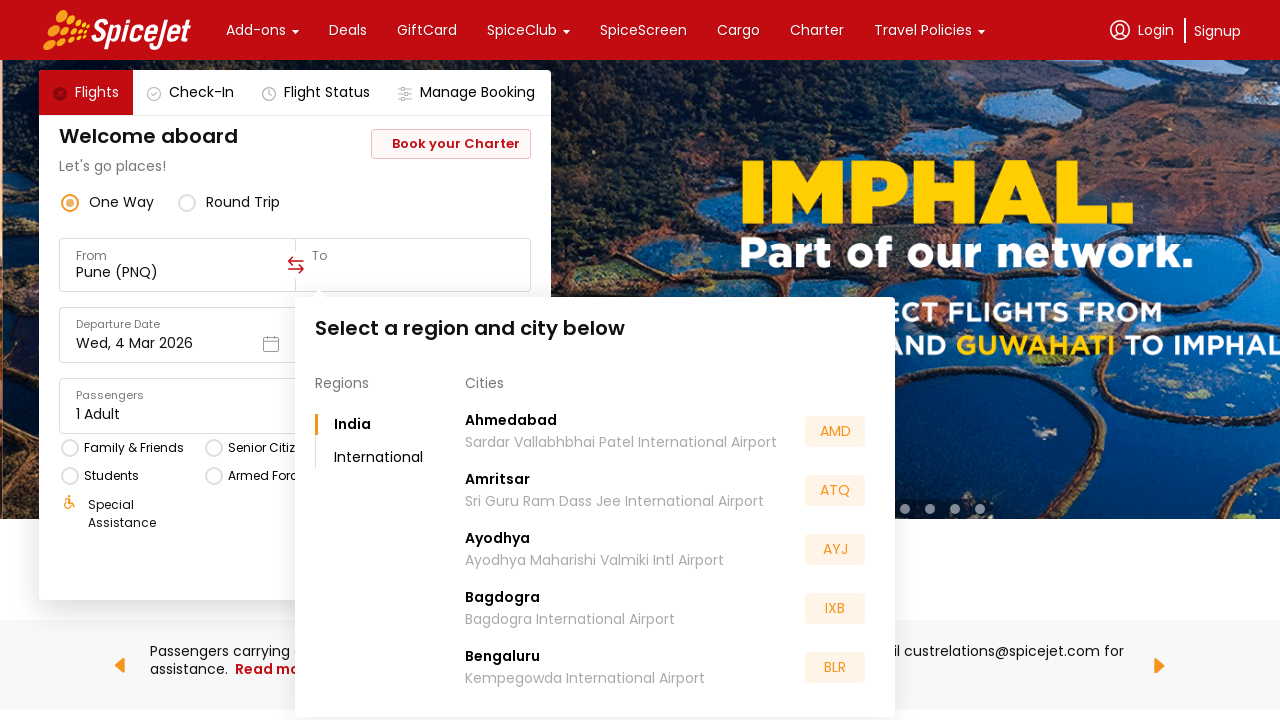

Selected Amritsar (ATQ) as destination city at (835, 490) on xpath=//div[@data-testid='to-testID-destination']//div[text()='ATQ']
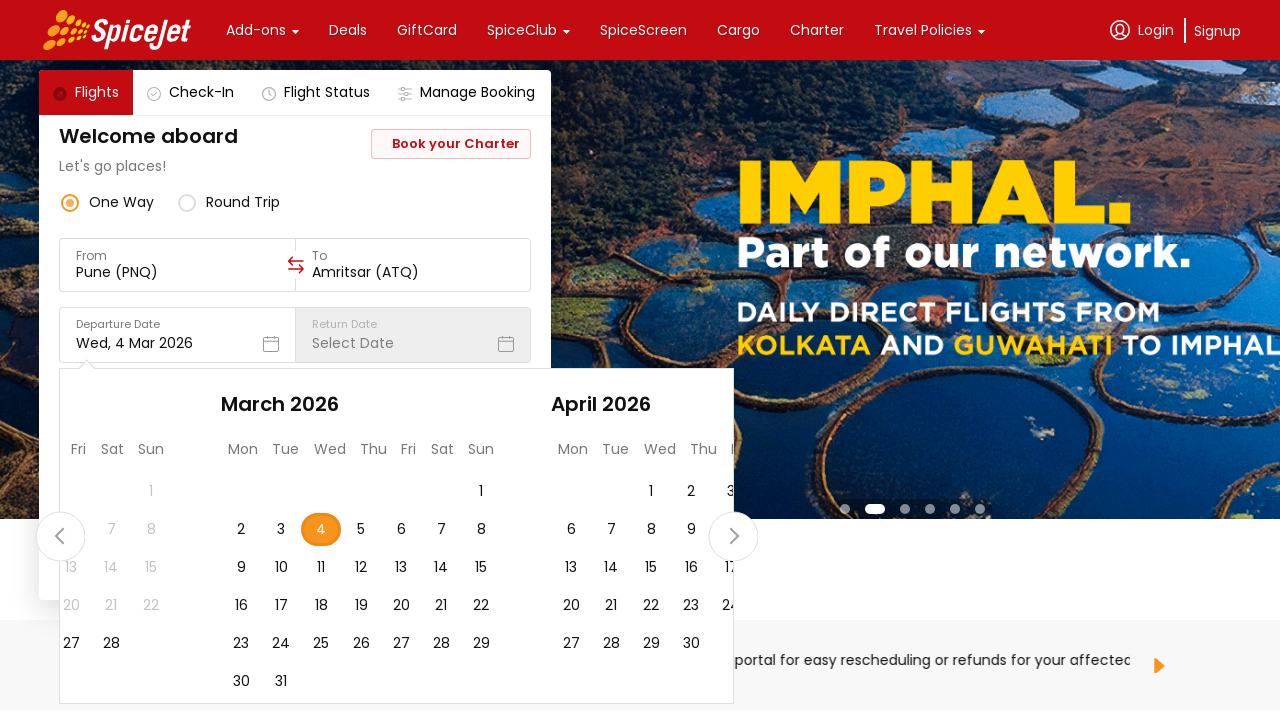

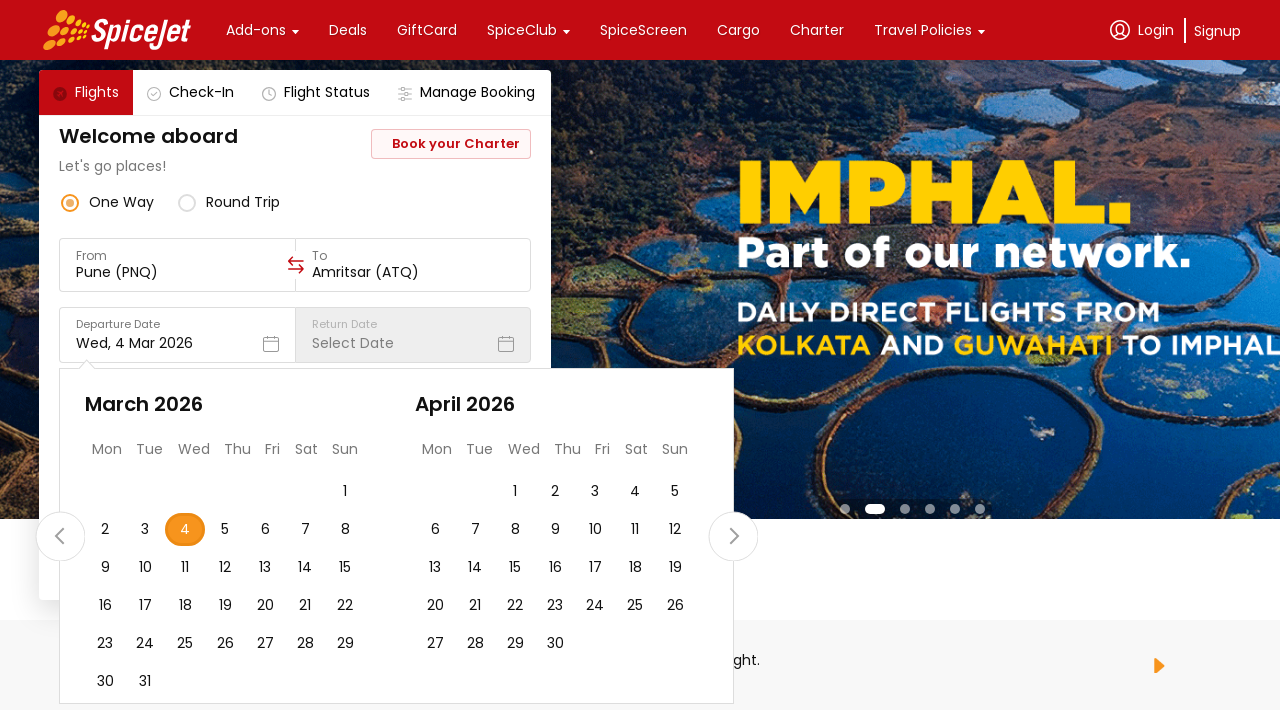